Tests an interactive canvas-based website by clicking at various positions on the canvas and pressing spacebar to navigate through content, then navigates to a subpage and continues interacting with the canvas elements.

Starting URL: http://www.because-recollection.com/

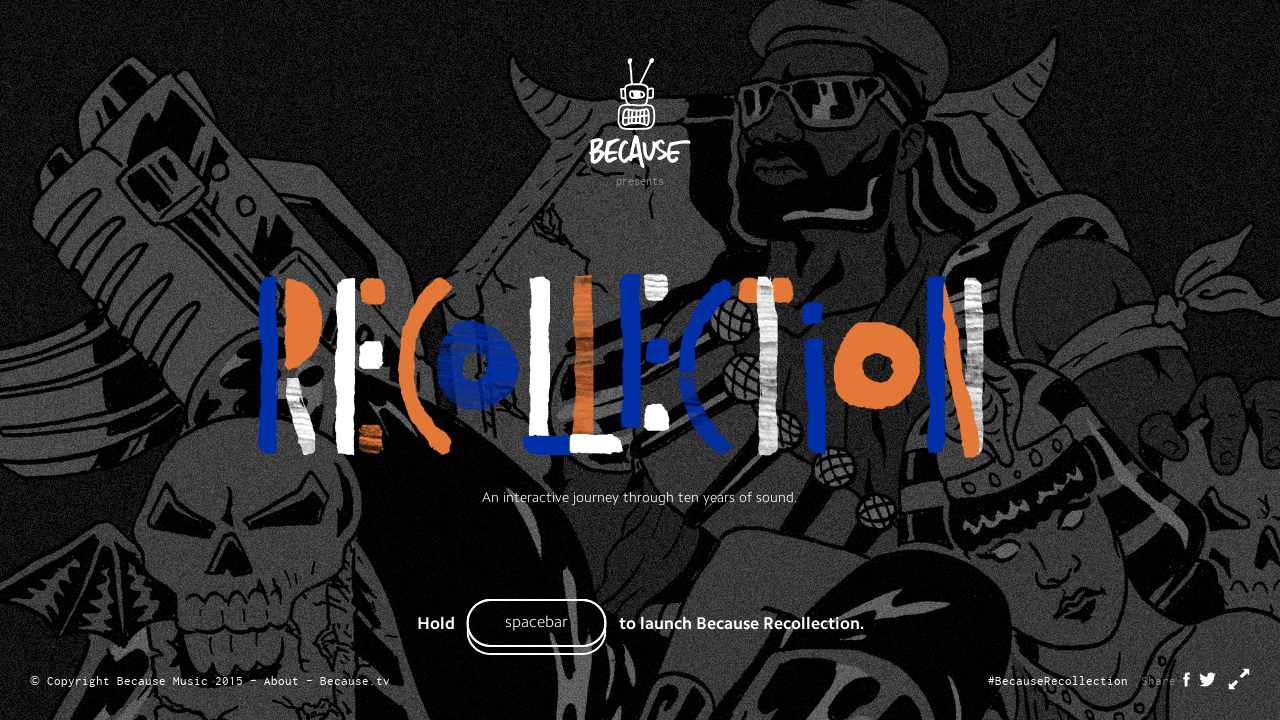

Clicked canvas at position (711, 558) at (711, 558) on canvas
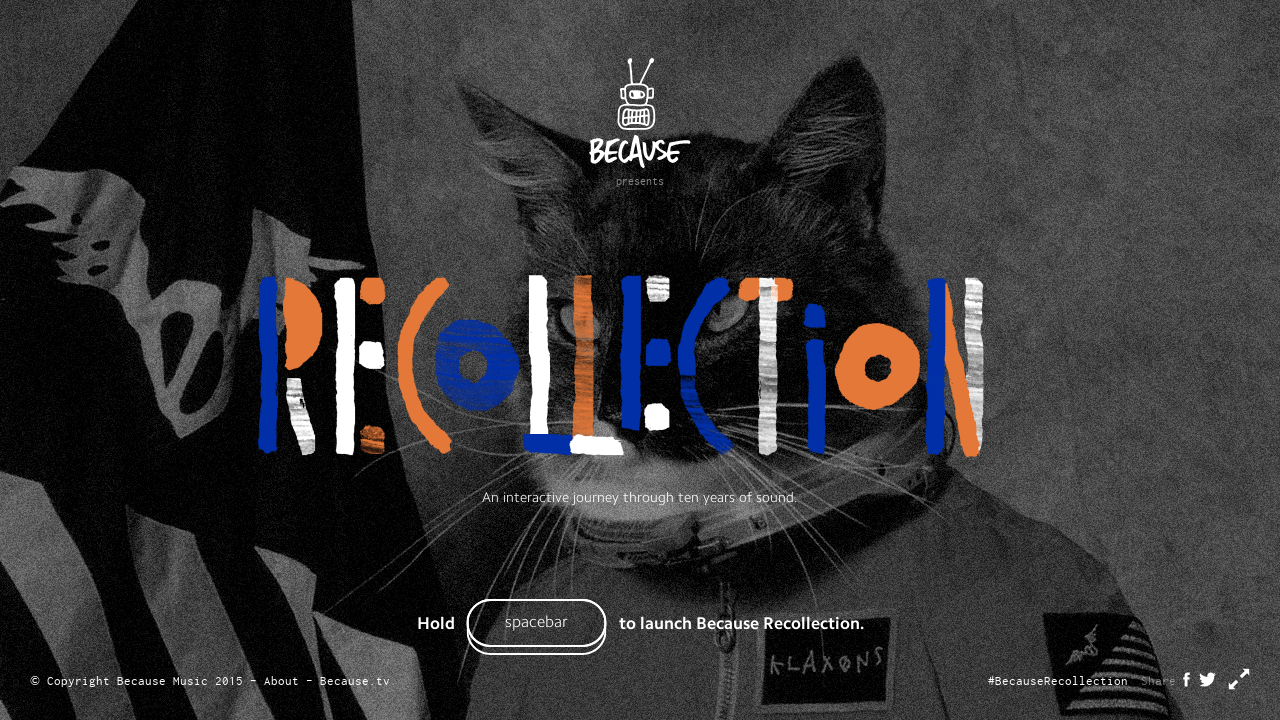

Pressed spacebar to navigate content
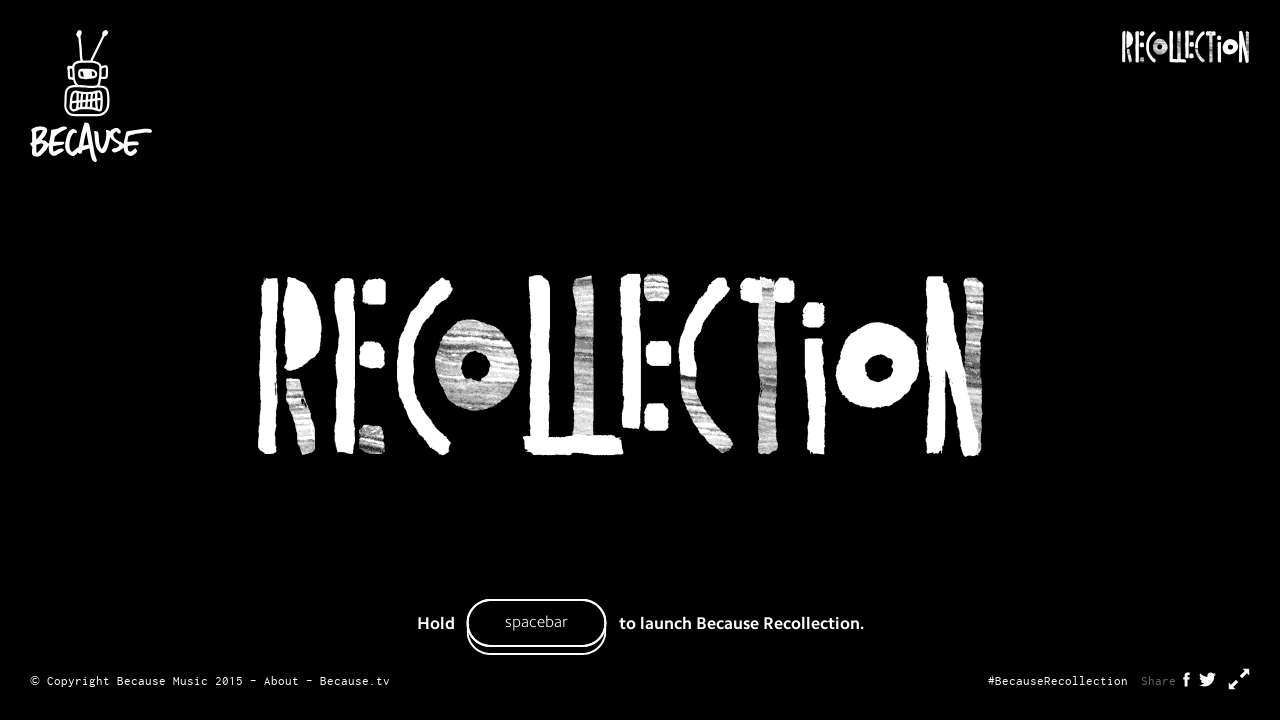

Navigated to django-django subpage
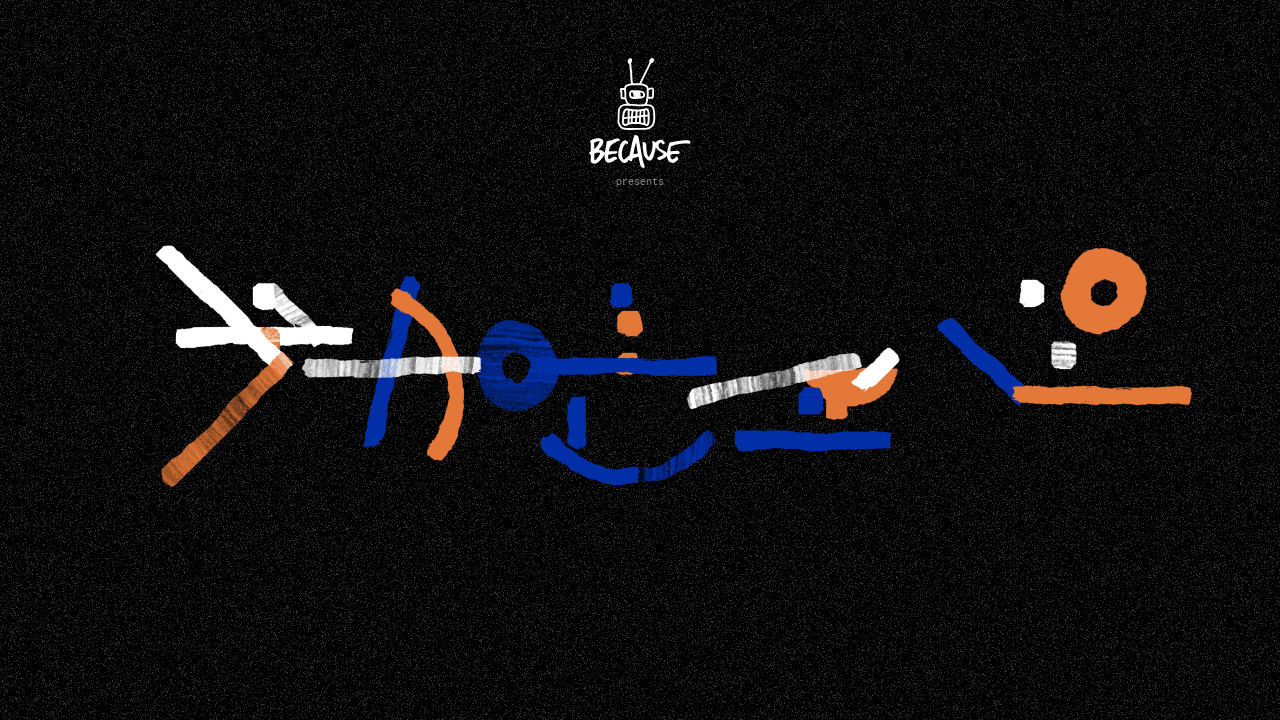

Pressed spacebar to navigate content
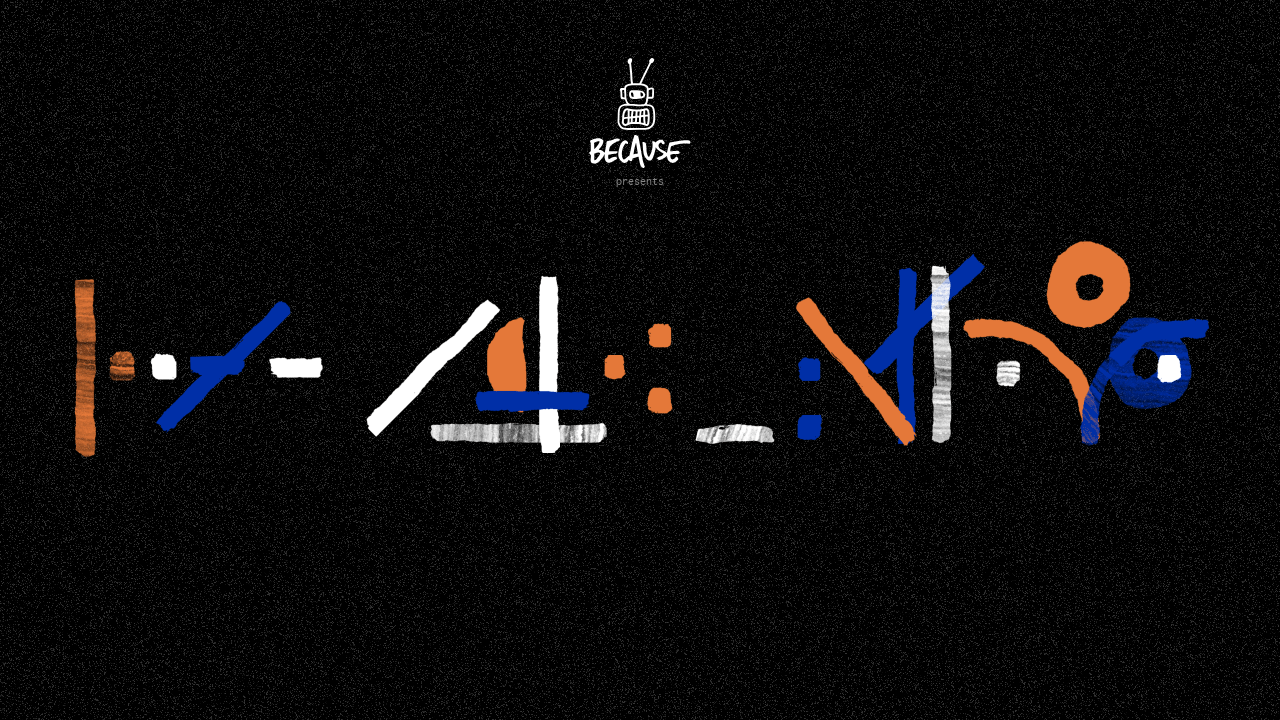

Clicked canvas at position (569, 508) at (569, 508) on canvas
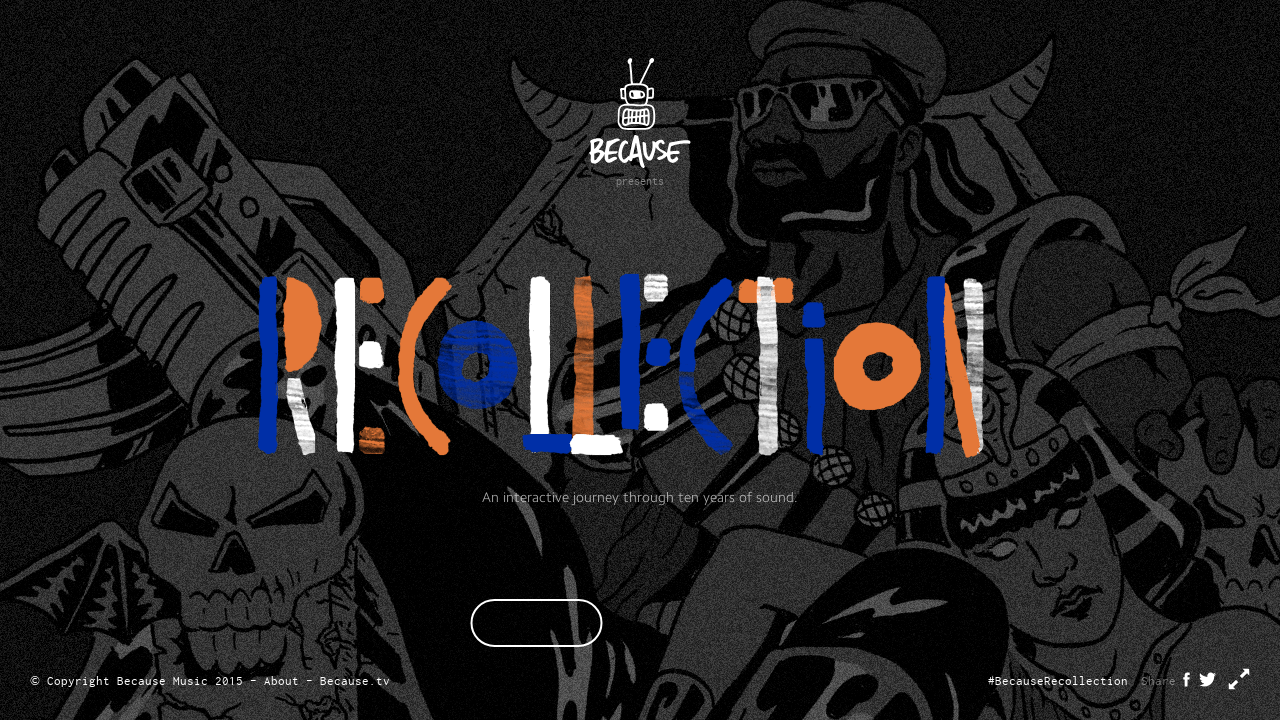

Pressed spacebar to navigate content
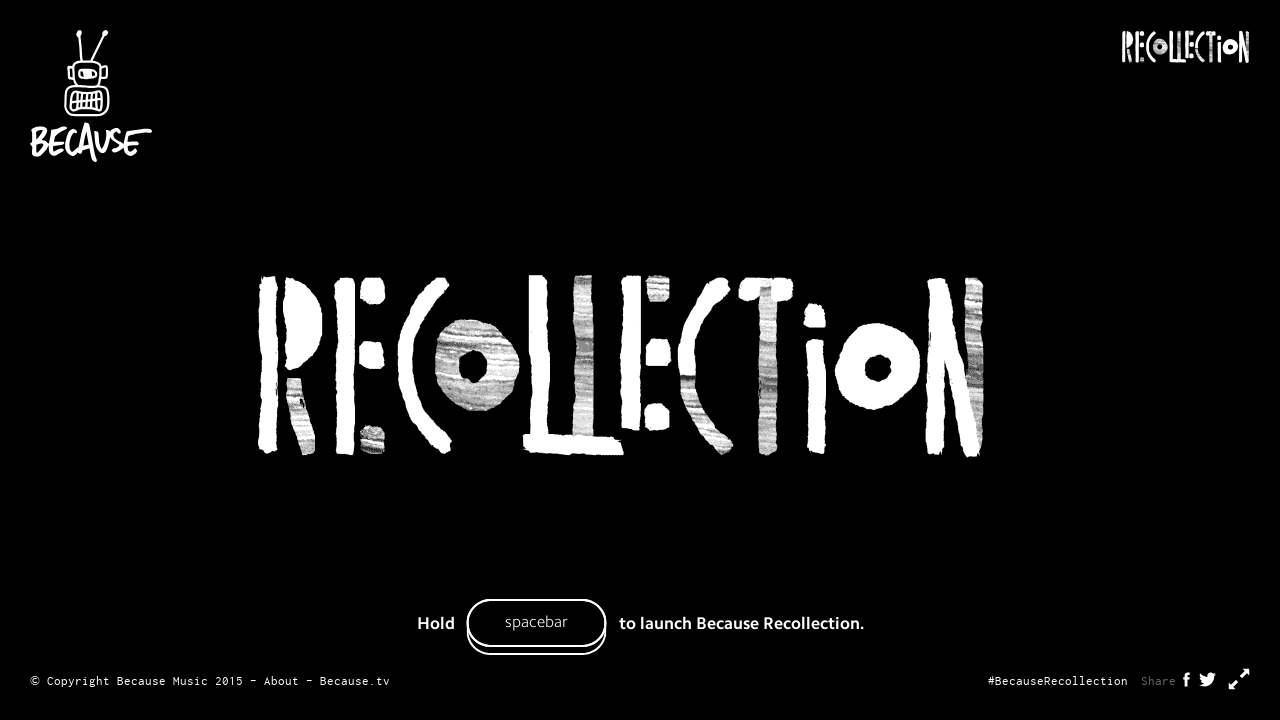

Clicked canvas at position (671, 333) at (671, 333) on canvas
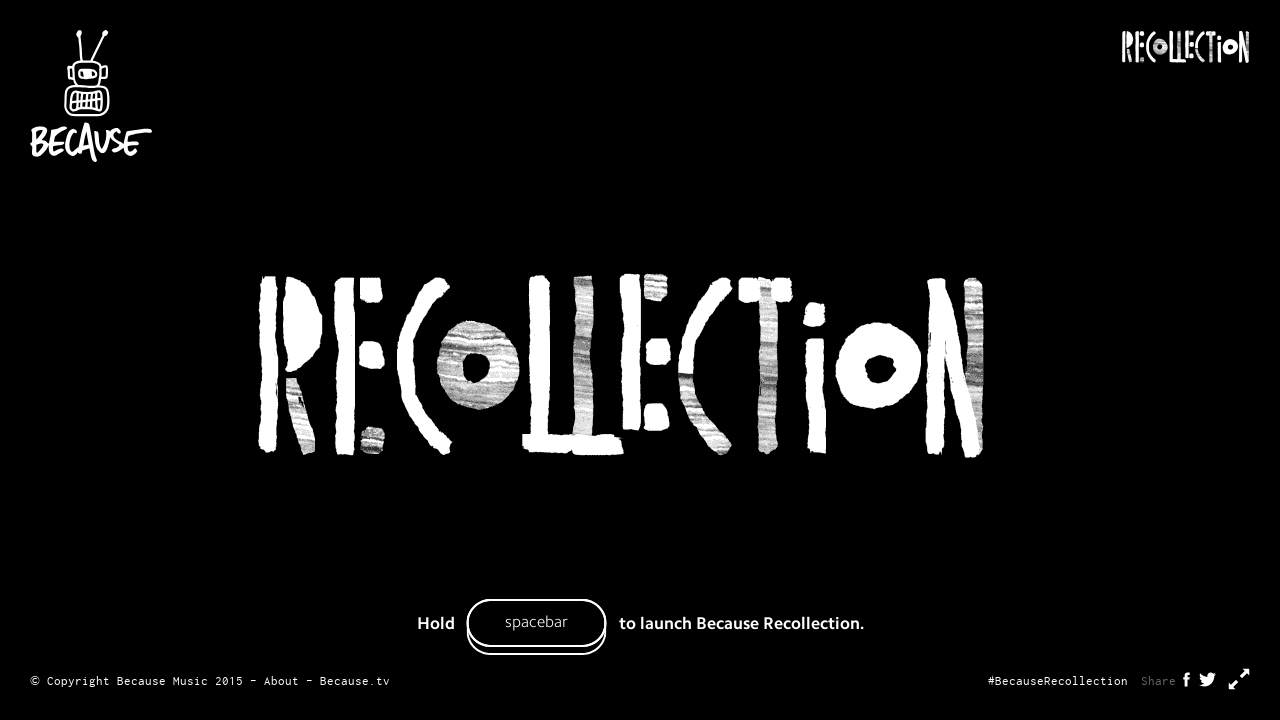

Pressed spacebar to navigate content
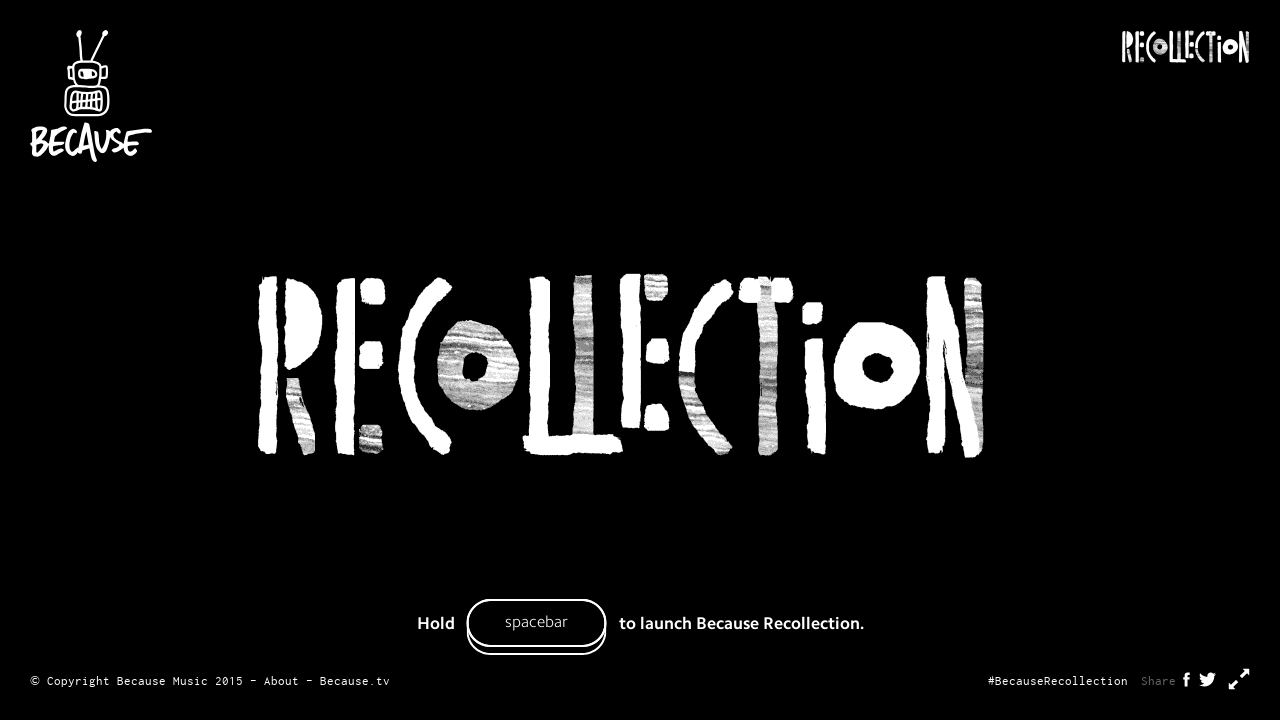

Clicked canvas at position (534, 446) at (534, 446) on canvas
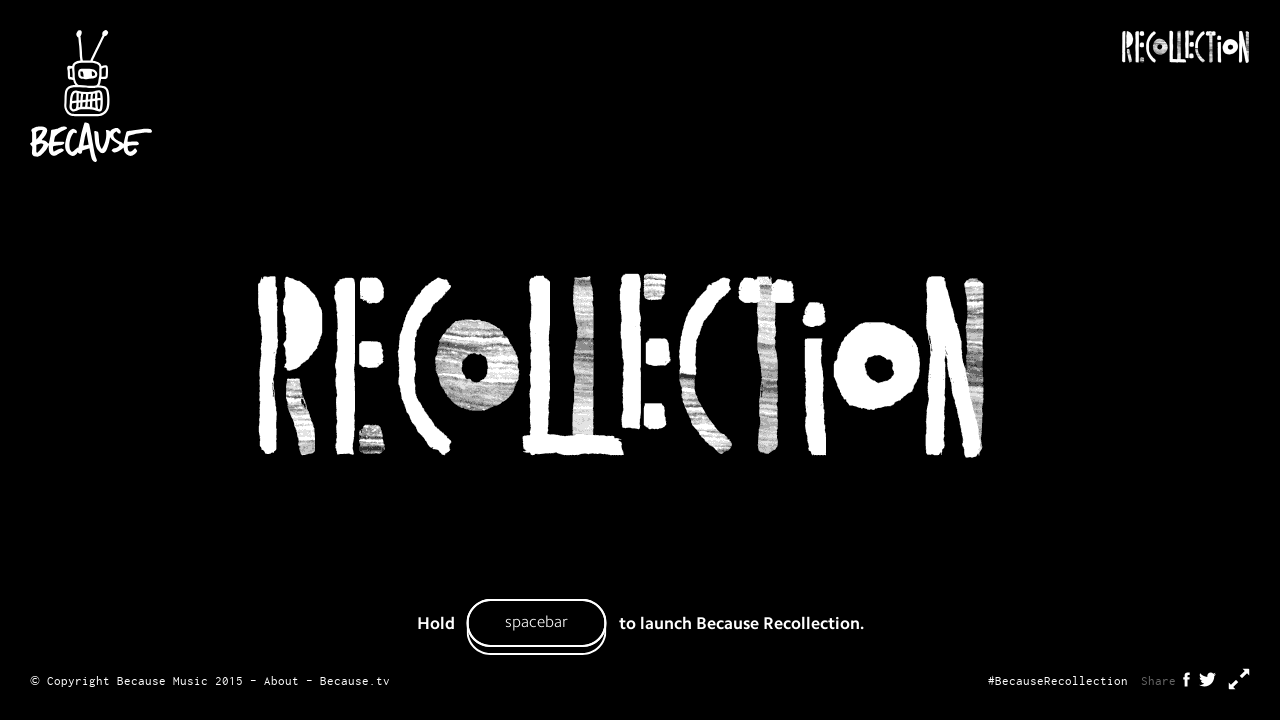

Pressed spacebar to navigate content
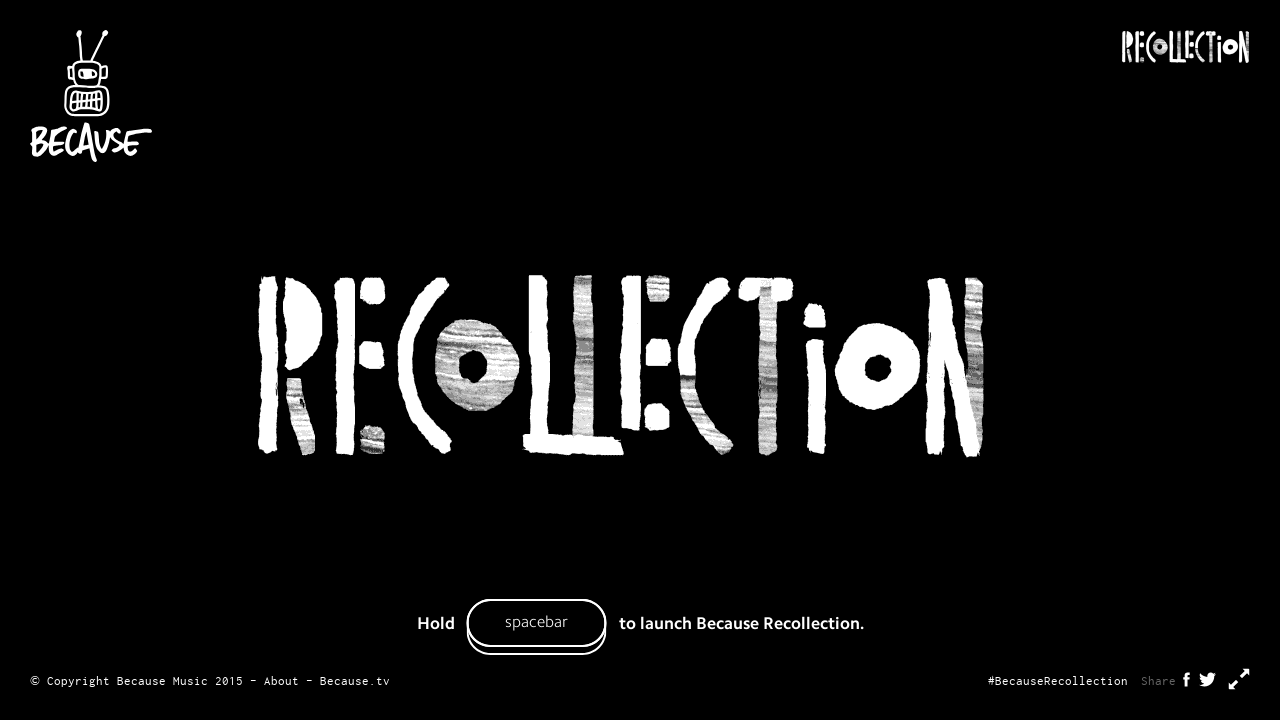

Clicked canvas at position (618, 569) at (618, 569) on canvas
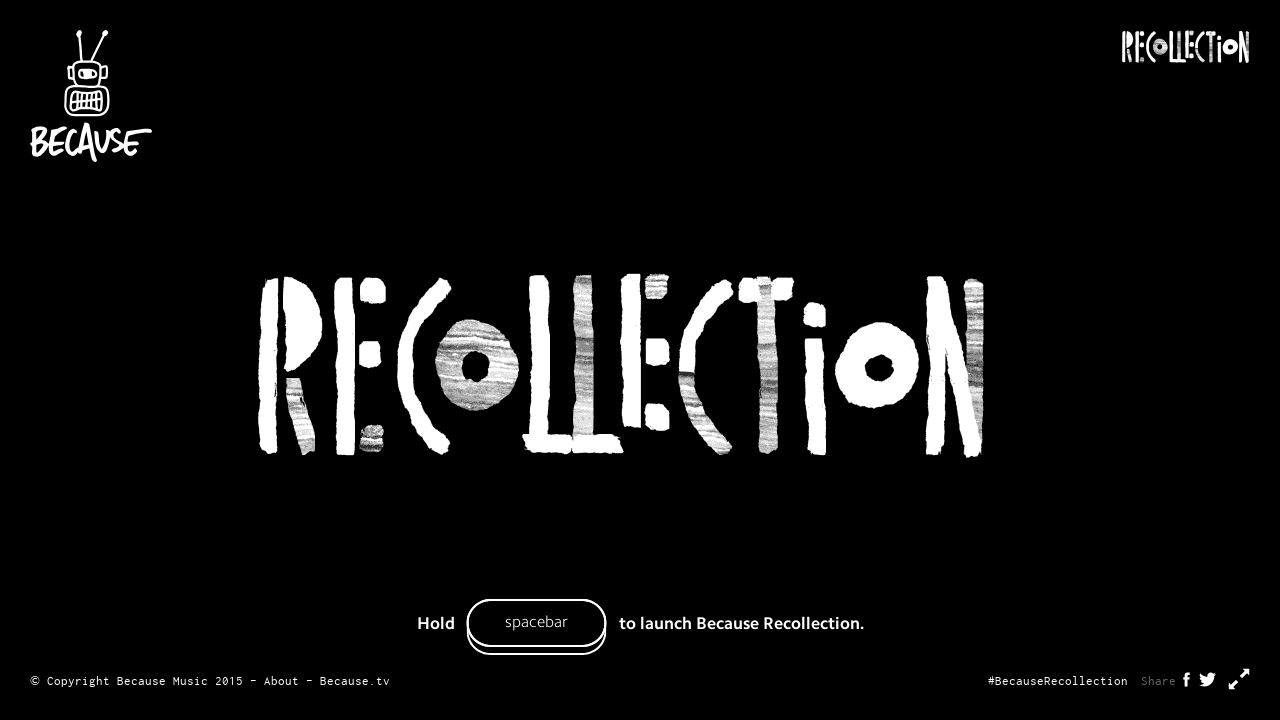

Pressed spacebar to navigate content
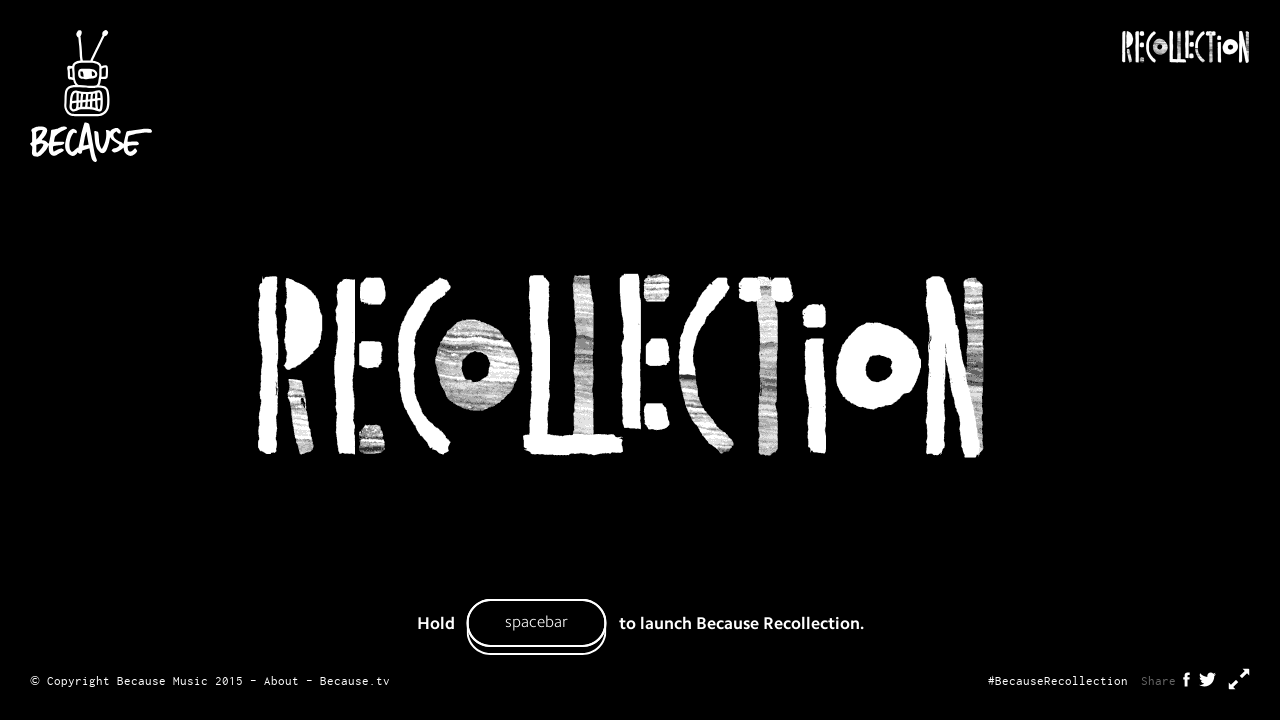

Clicked canvas at position (630, 540) at (630, 540) on canvas
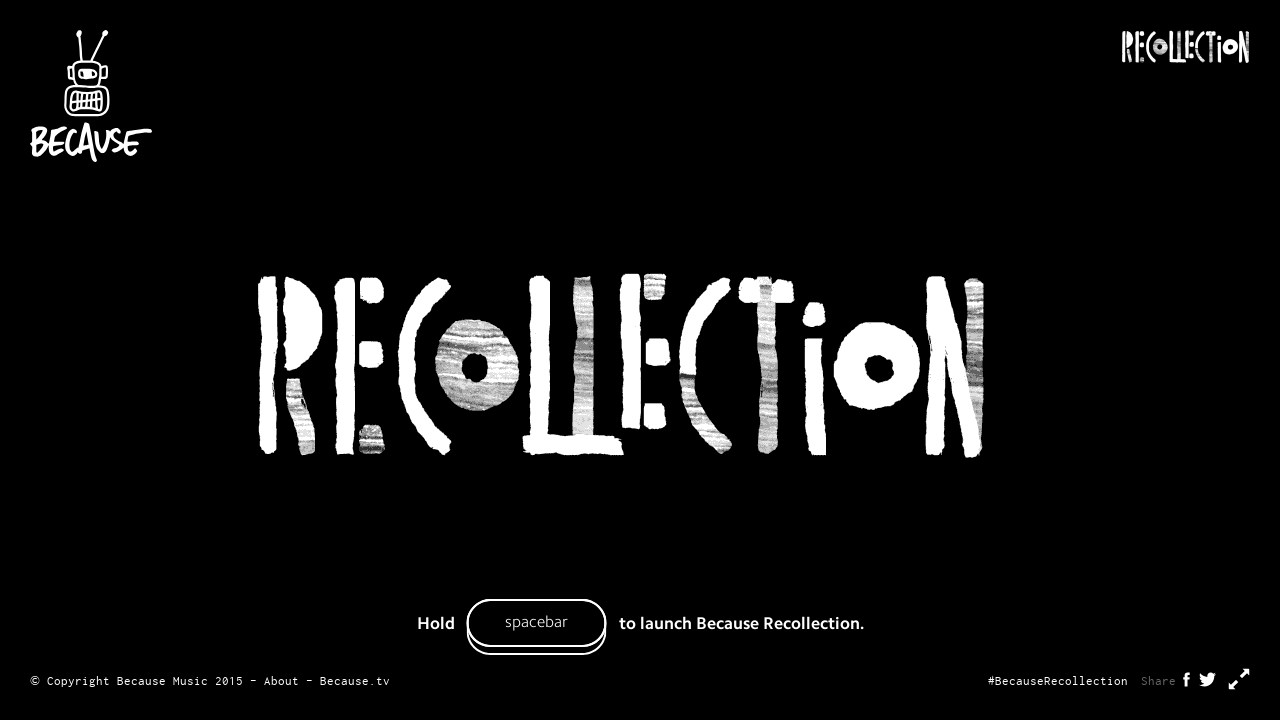

Pressed spacebar to navigate content
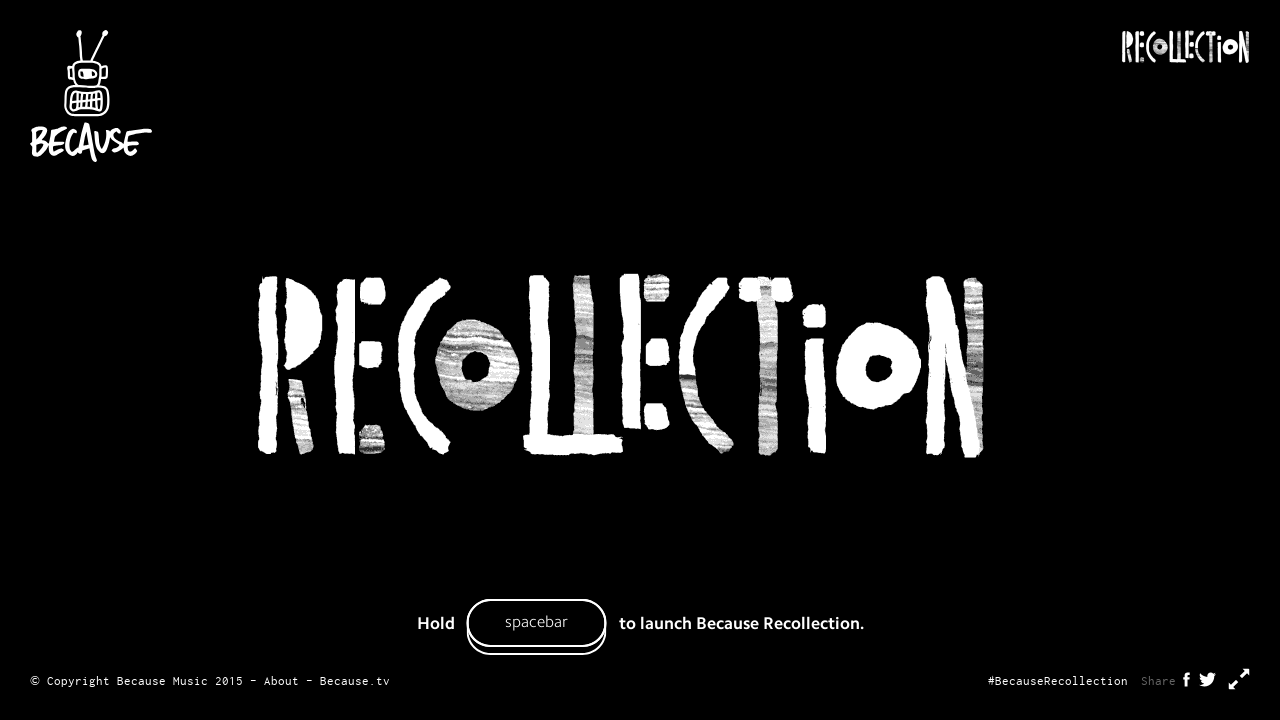

Clicked spacebar button (first click) at (536, 623) on internal:role=button[name="spacebar"i]
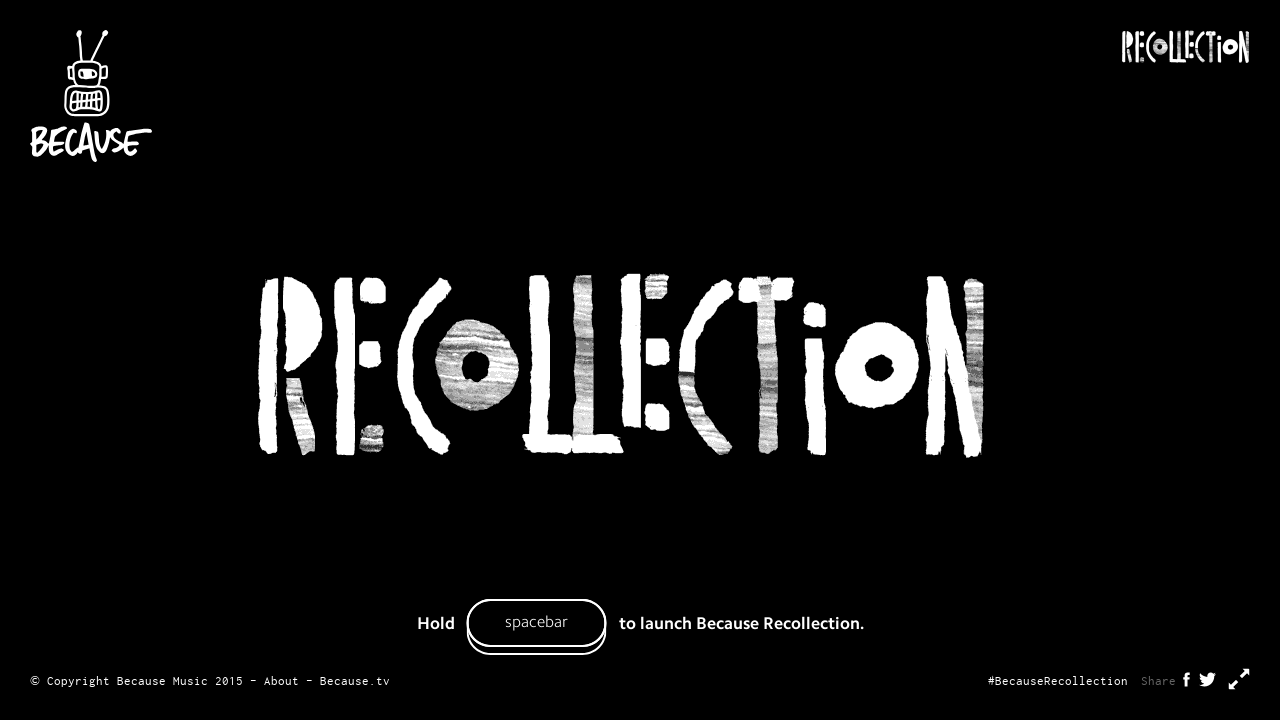

Clicked spacebar button (second click) at (536, 623) on internal:role=button[name="spacebar"i]
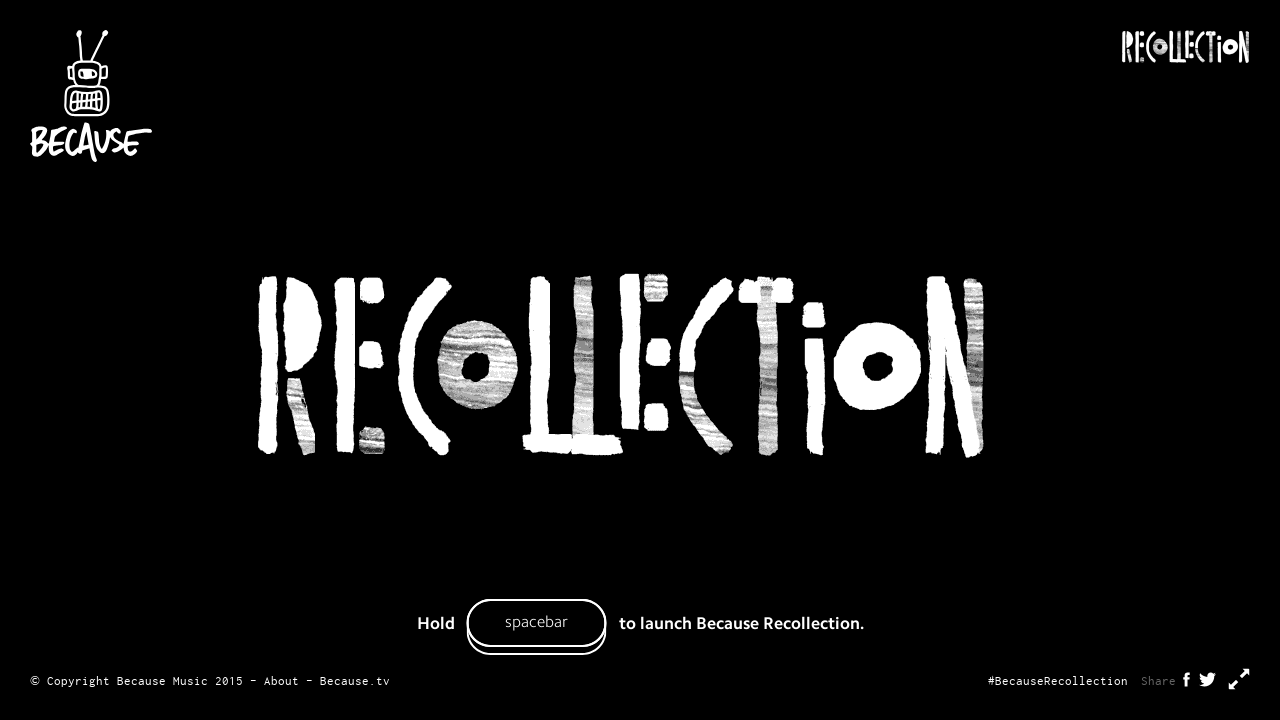

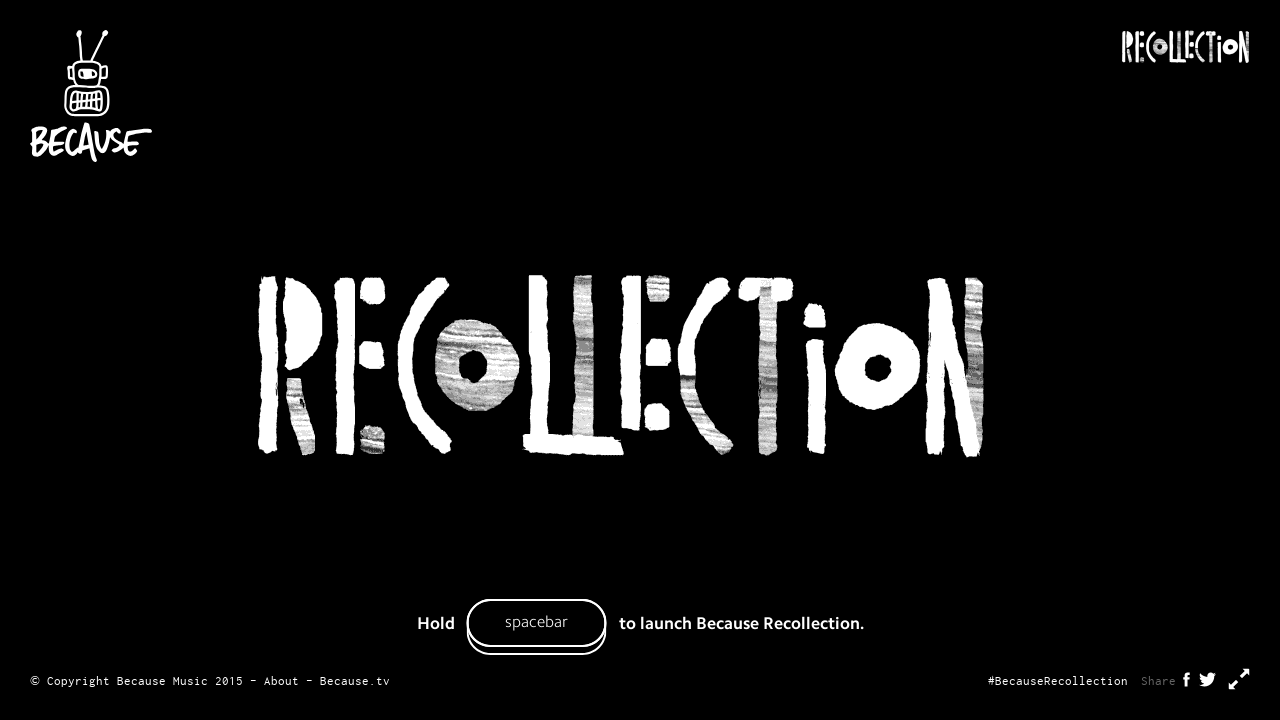